Tests user registration flow on ParaBank by navigating to the registration page, filling out the registration form with user details, submitting the form, and verifying the welcome message confirms successful account creation.

Starting URL: https://parabank.parasoft.com/parabank/index.htm

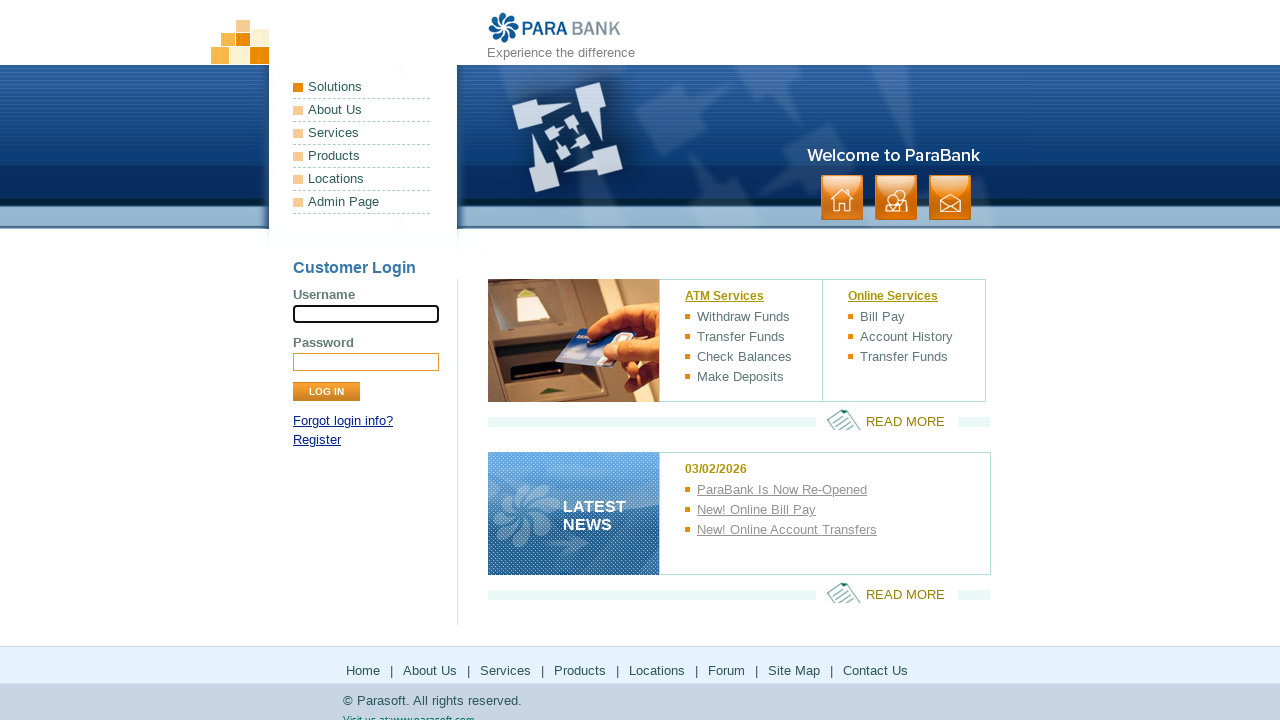

Homepage loaded - waited for networkidle state
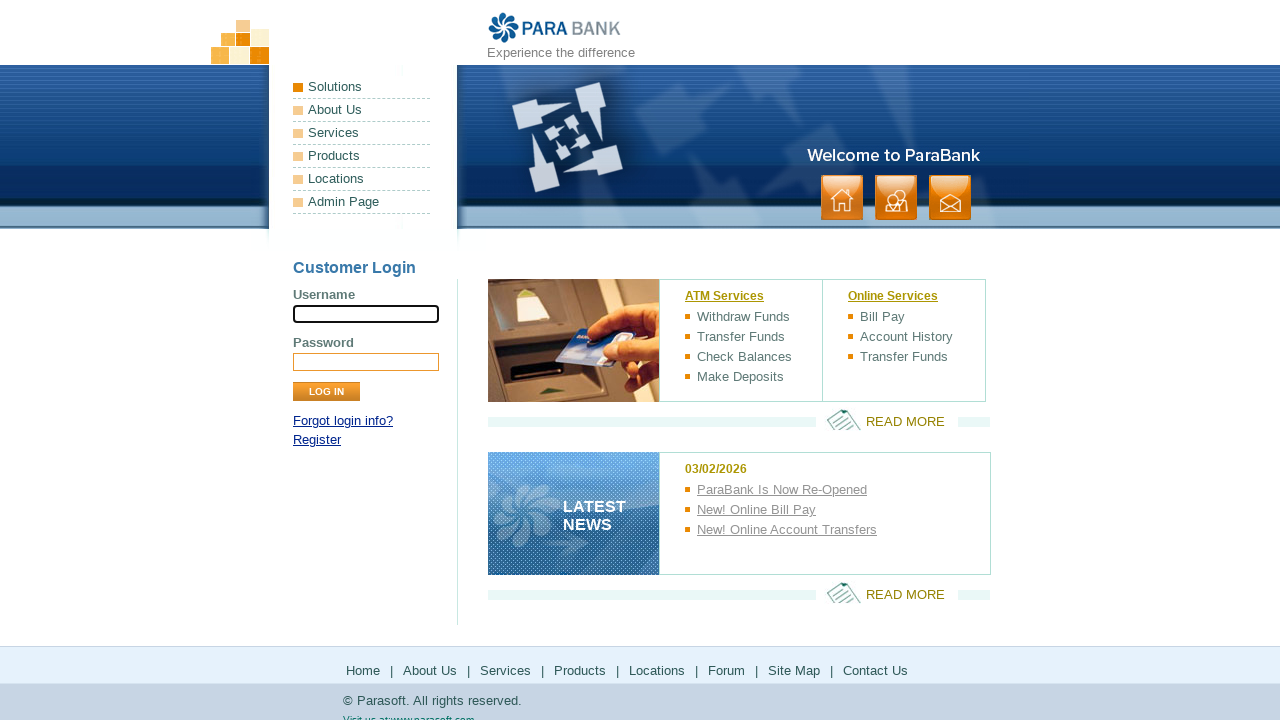

Located Register link element
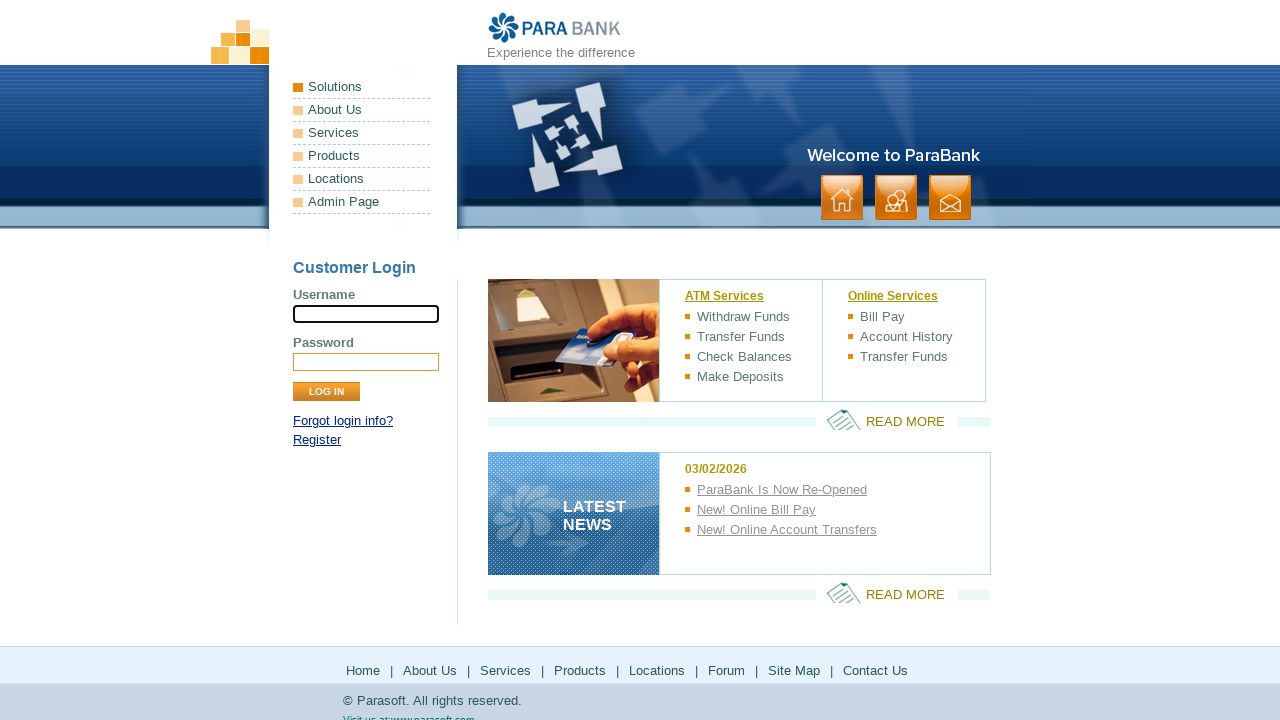

Register link became visible
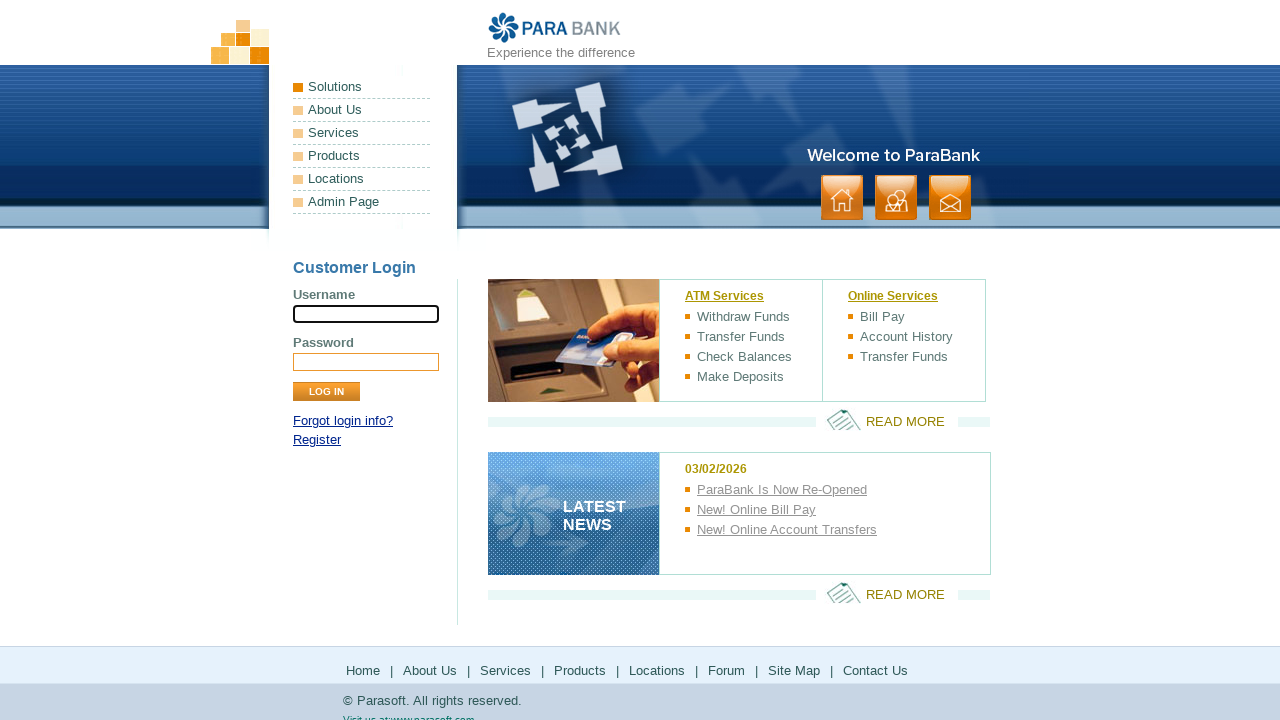

Clicked Register link at (317, 440) on internal:role=link[name="Register"i]
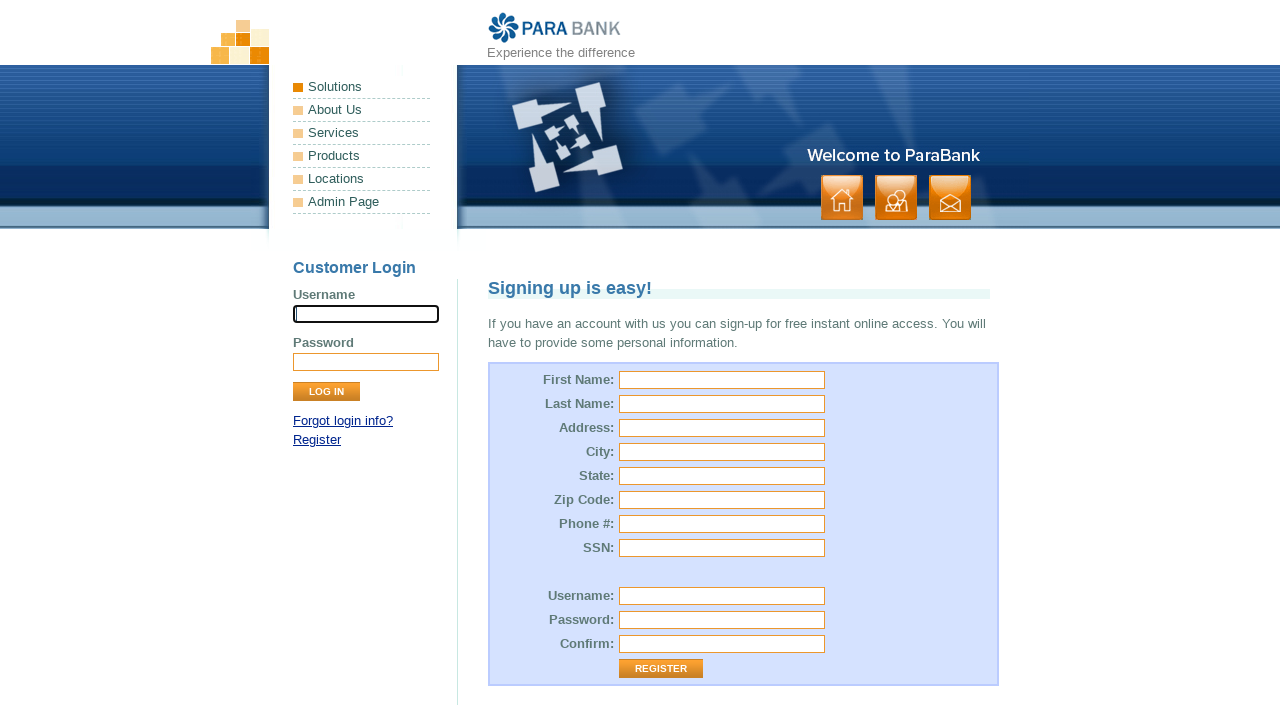

Registration page loaded - waited for networkidle state
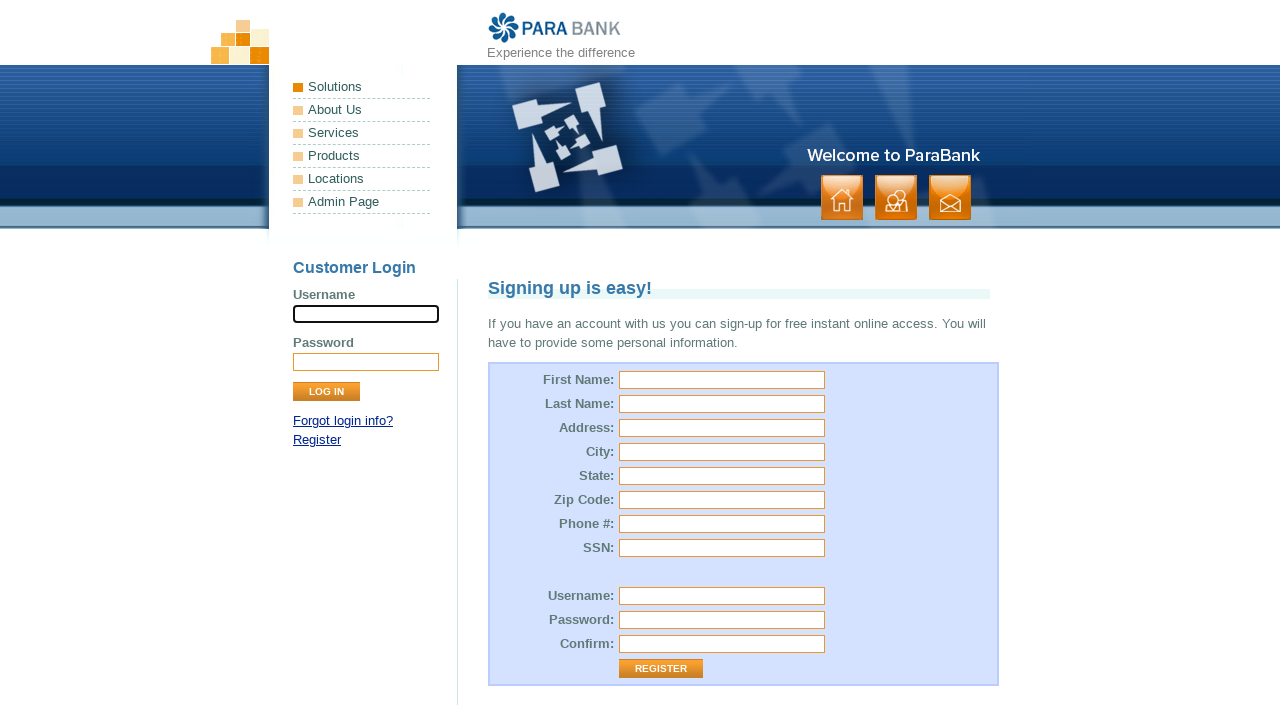

Filled First Name field with 'John' on input[id="customer.firstName"]
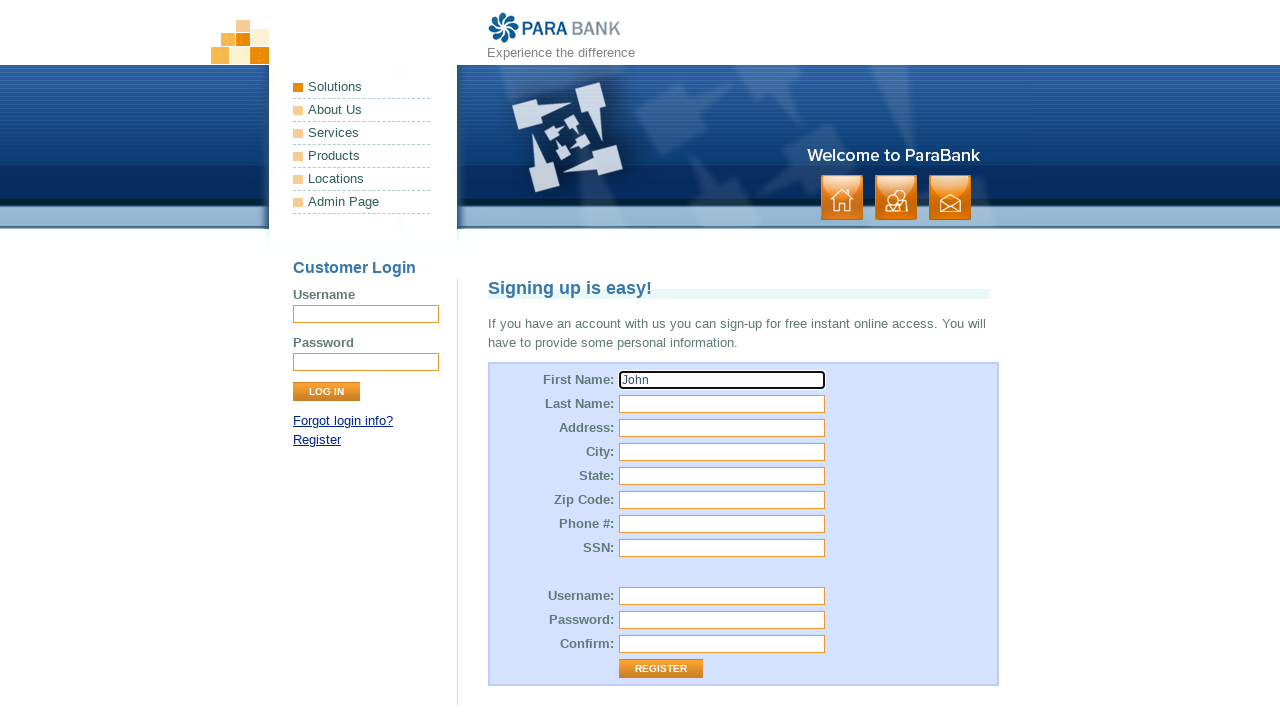

Filled Last Name field with 'Doe' on input[id="customer.lastName"]
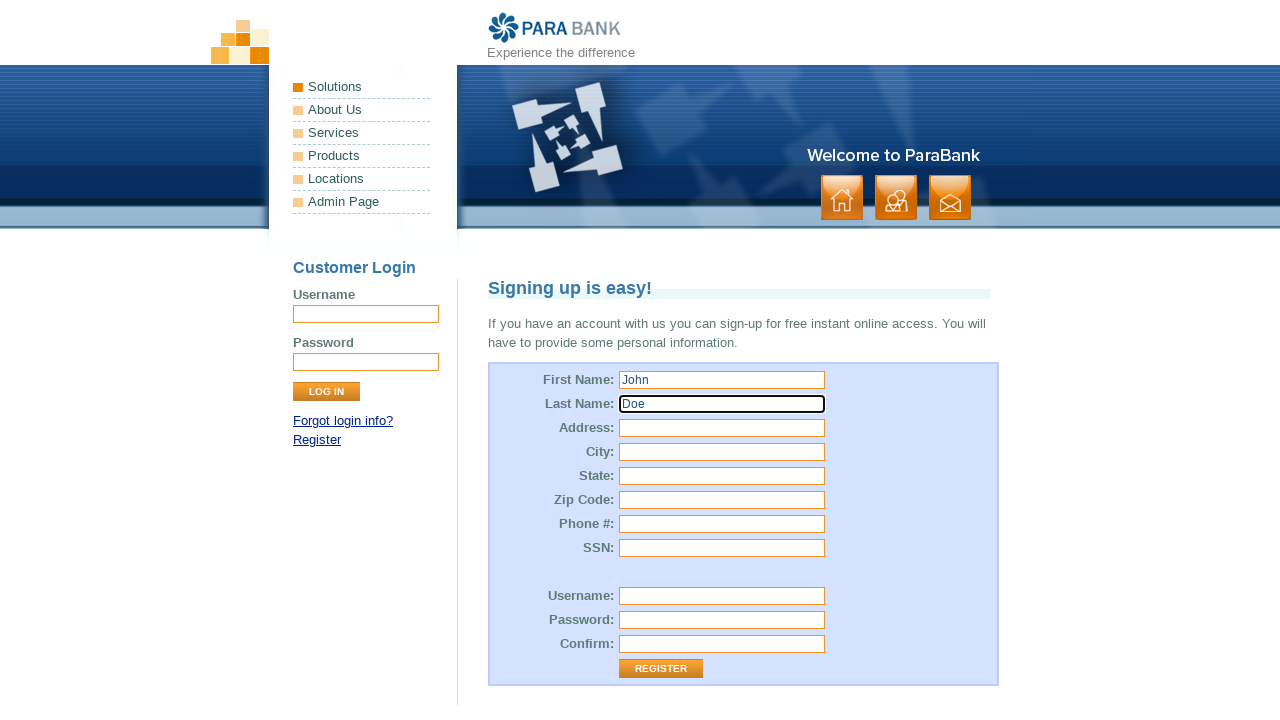

Filled Street Address field with '123 Main St' on input[id="customer.address.street"]
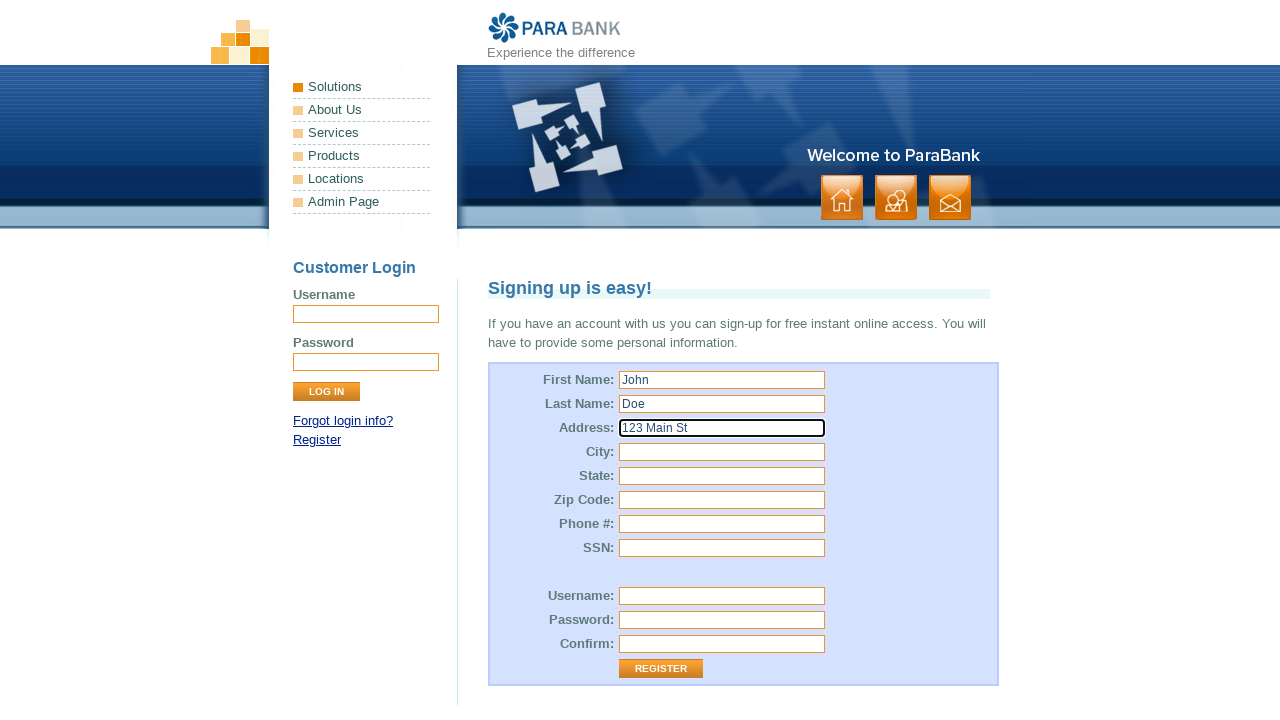

Filled City field with 'New York' on input[id="customer.address.city"]
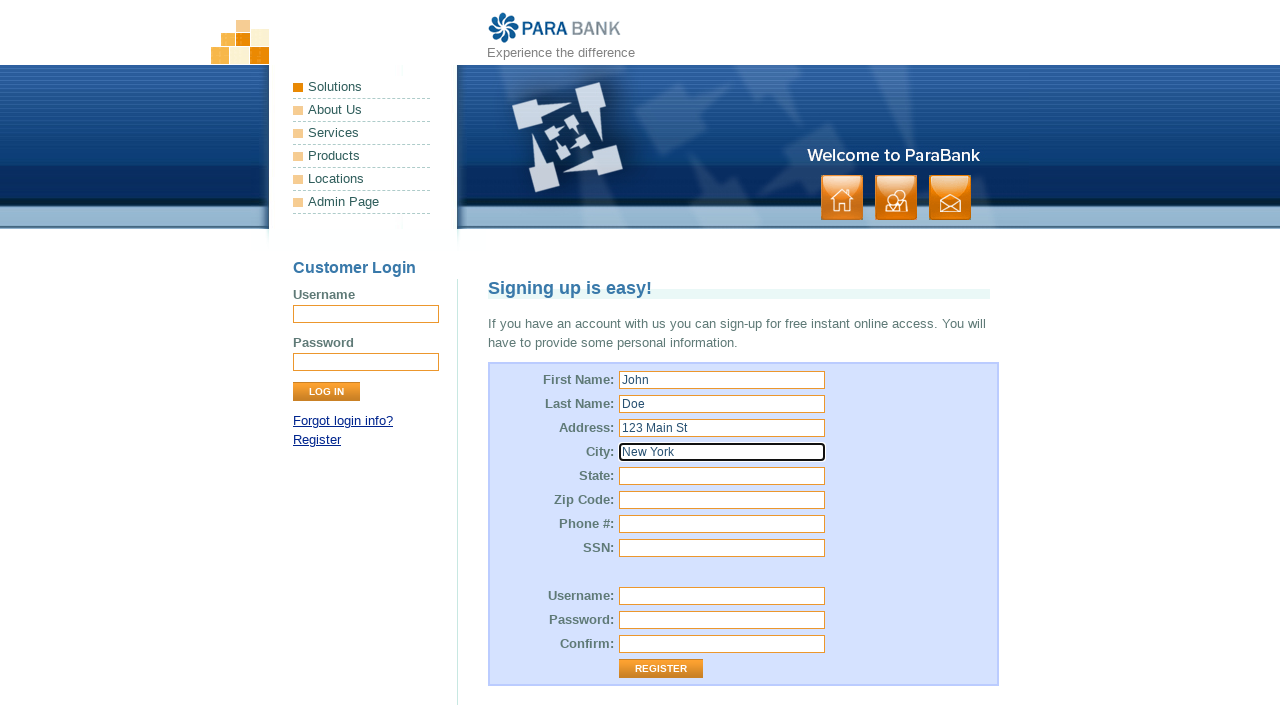

Filled State field with 'NY' on input[id="customer.address.state"]
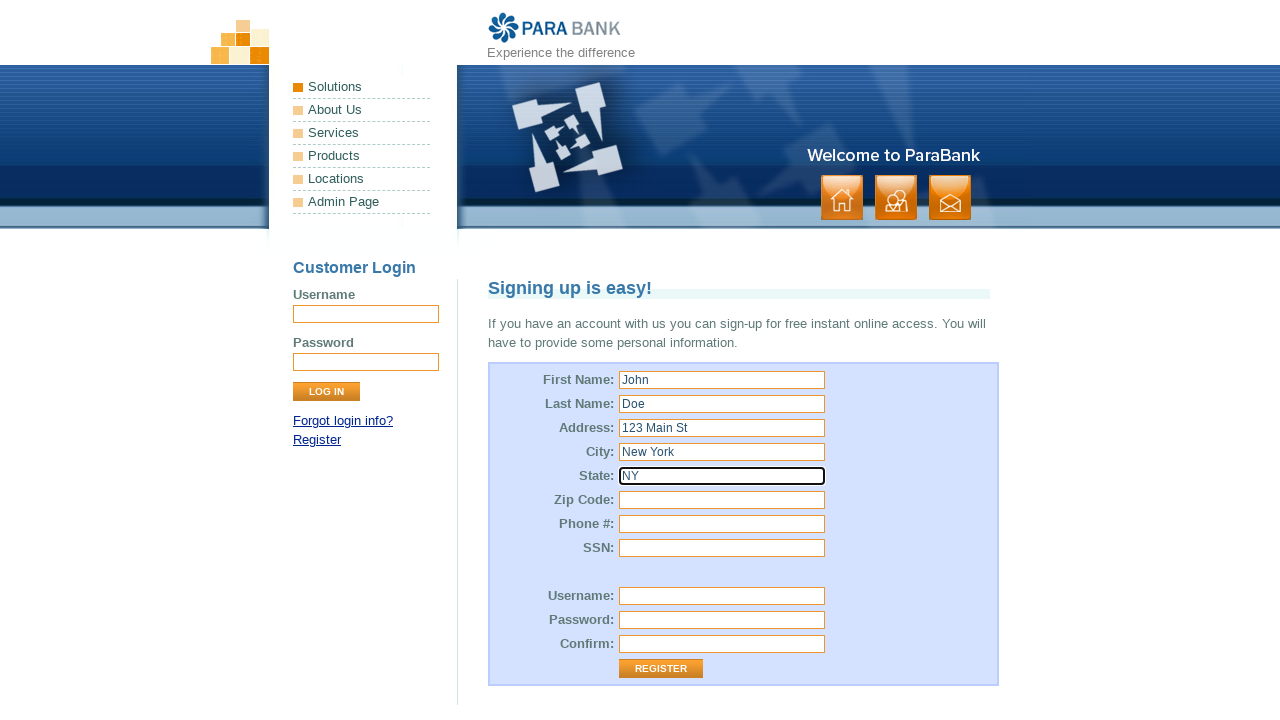

Filled Zip Code field with '10001' on input[id="customer.address.zipCode"]
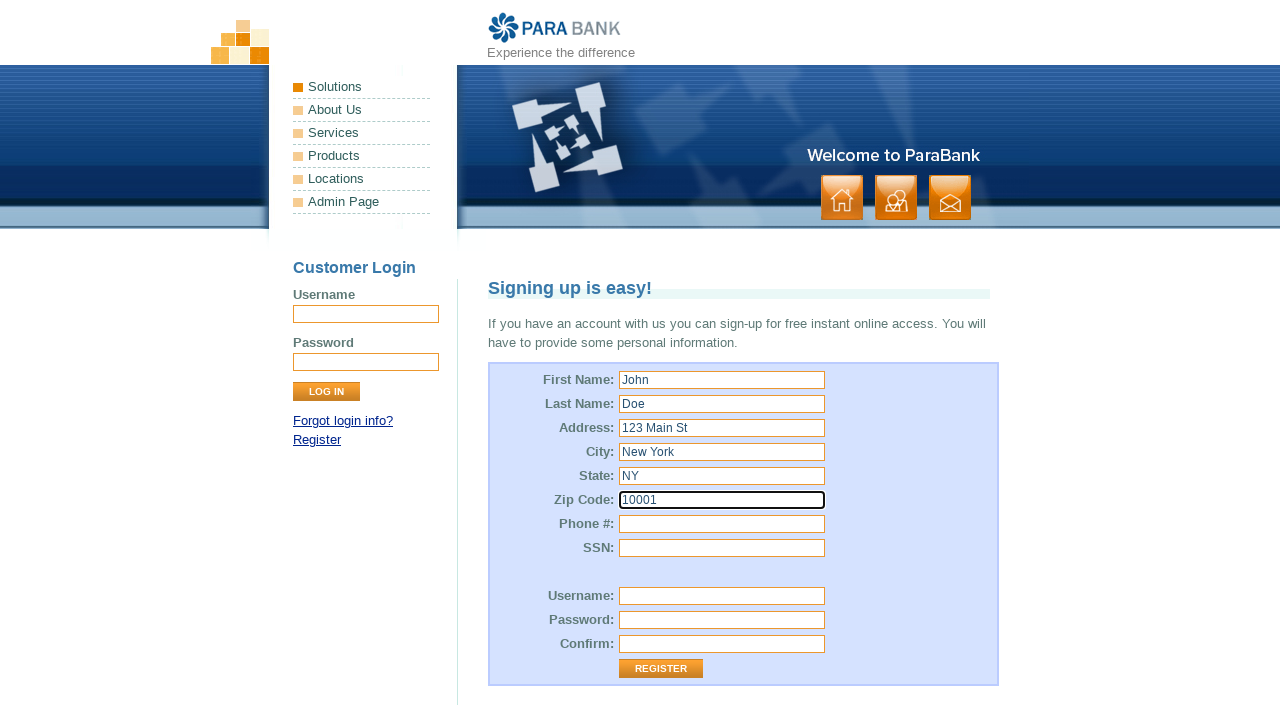

Filled Phone Number field with '555-123-4567' on input[id="customer.phoneNumber"]
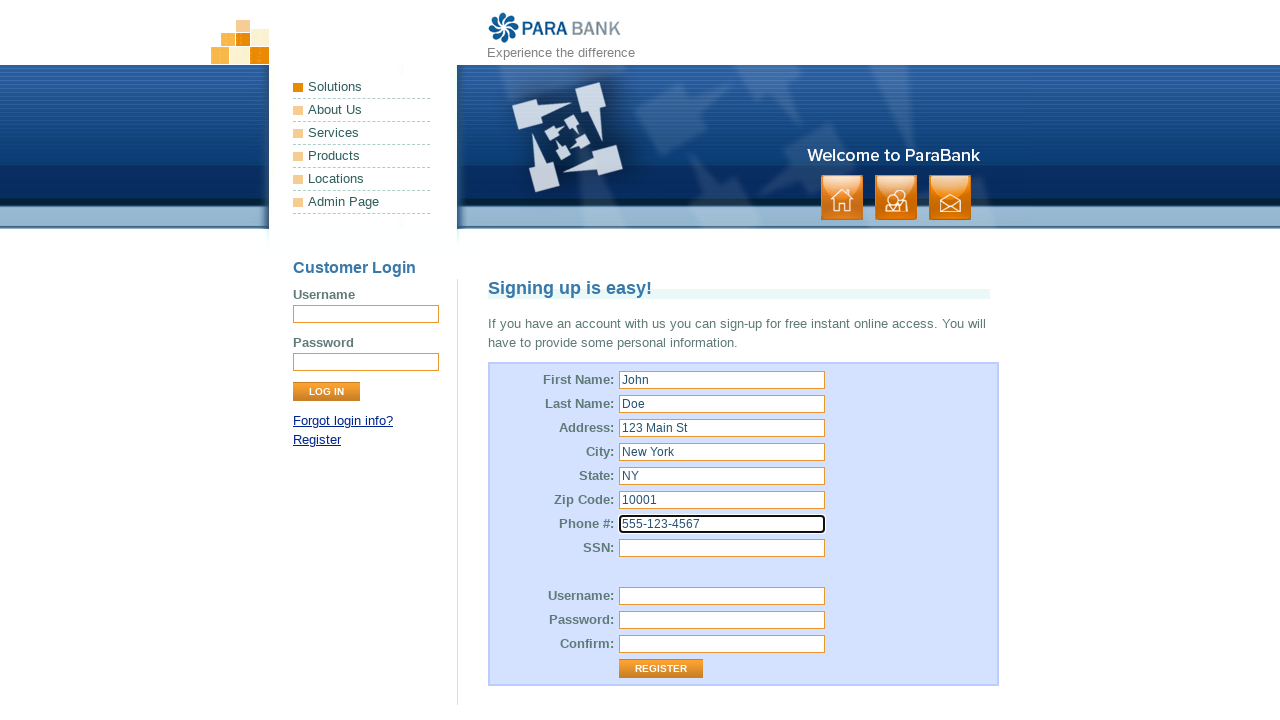

Filled SSN field with '123-45-6789' on input[id="customer.ssn"]
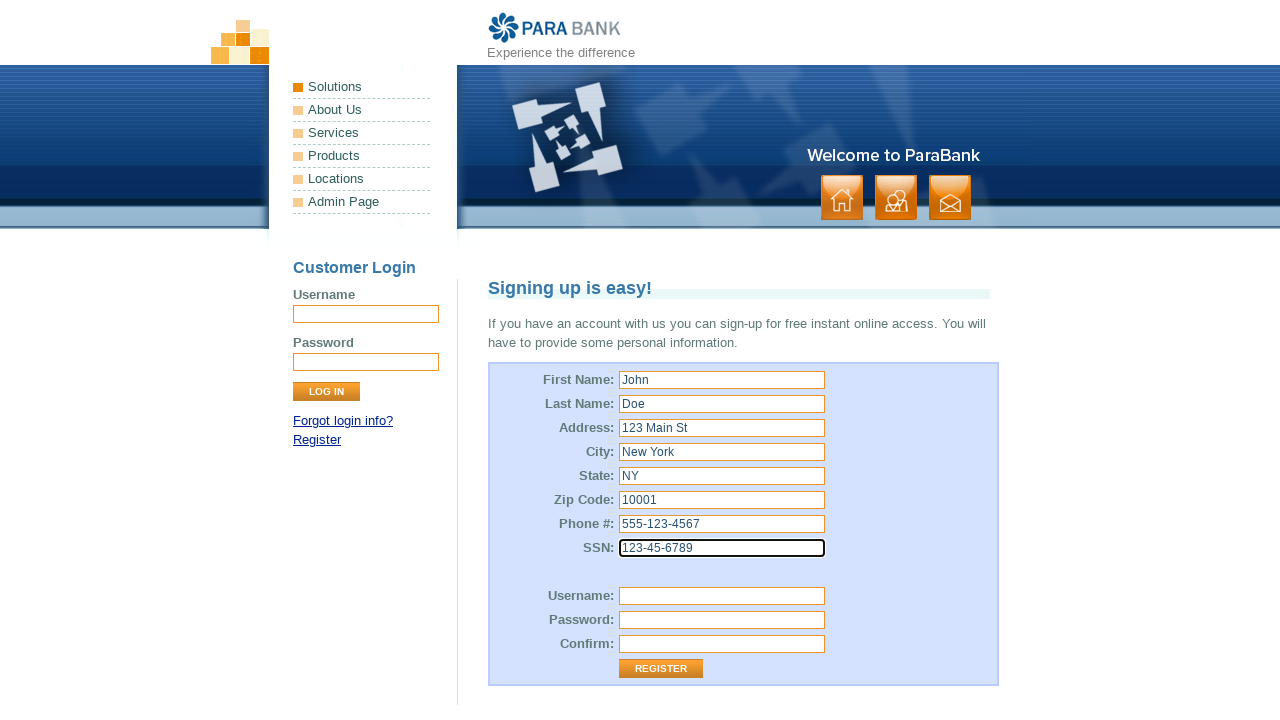

Filled Username field with 'test237519' on input[id="customer.username"]
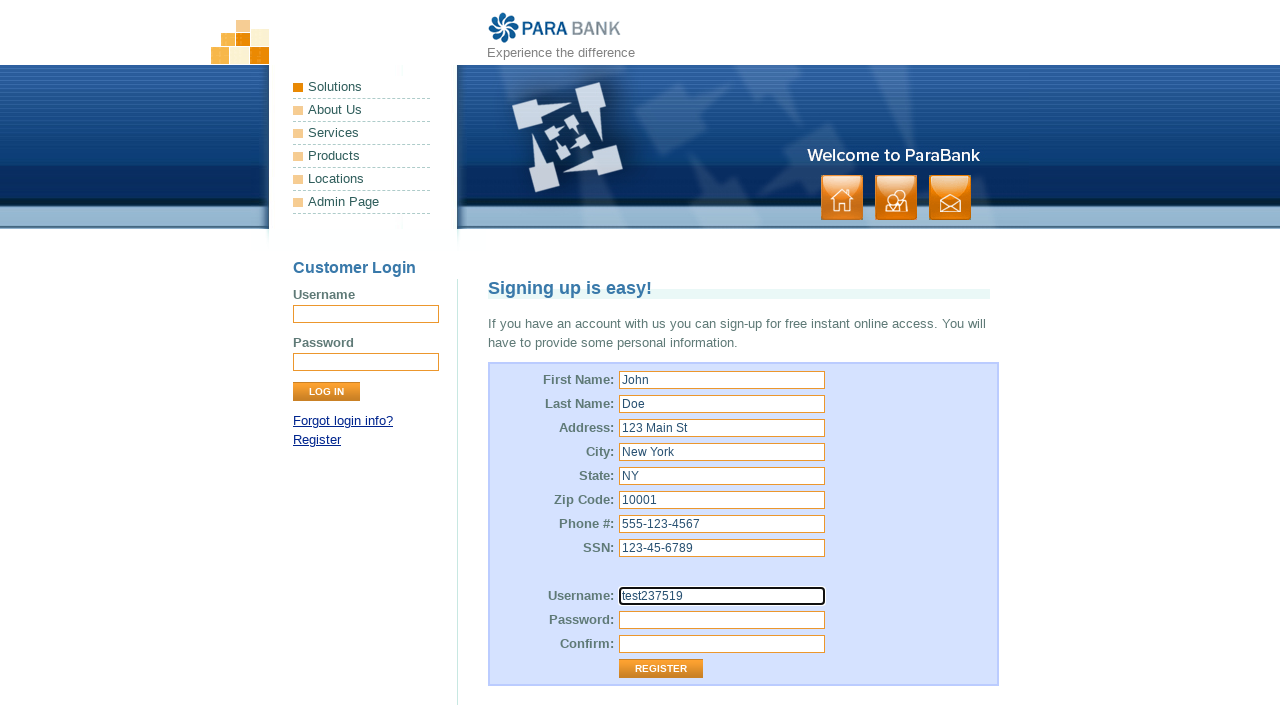

Filled Password field on input[id="customer.password"]
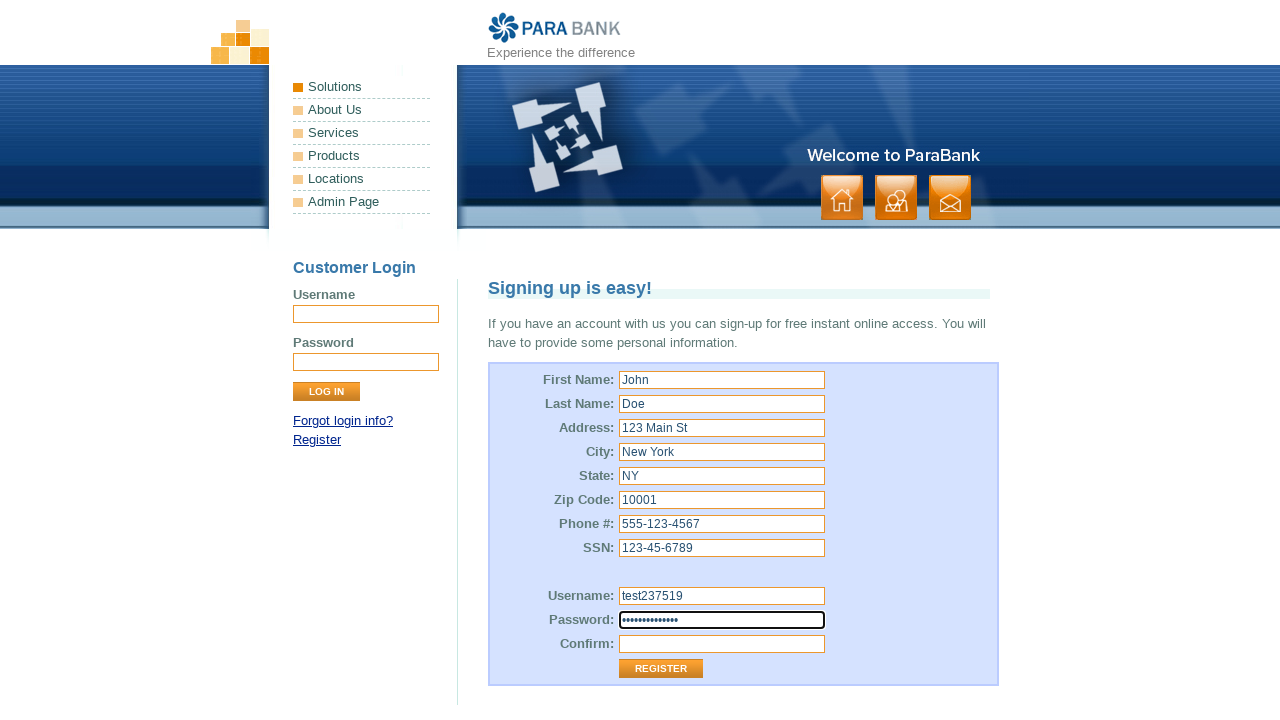

Filled Confirm Password field on input[id="repeatedPassword"]
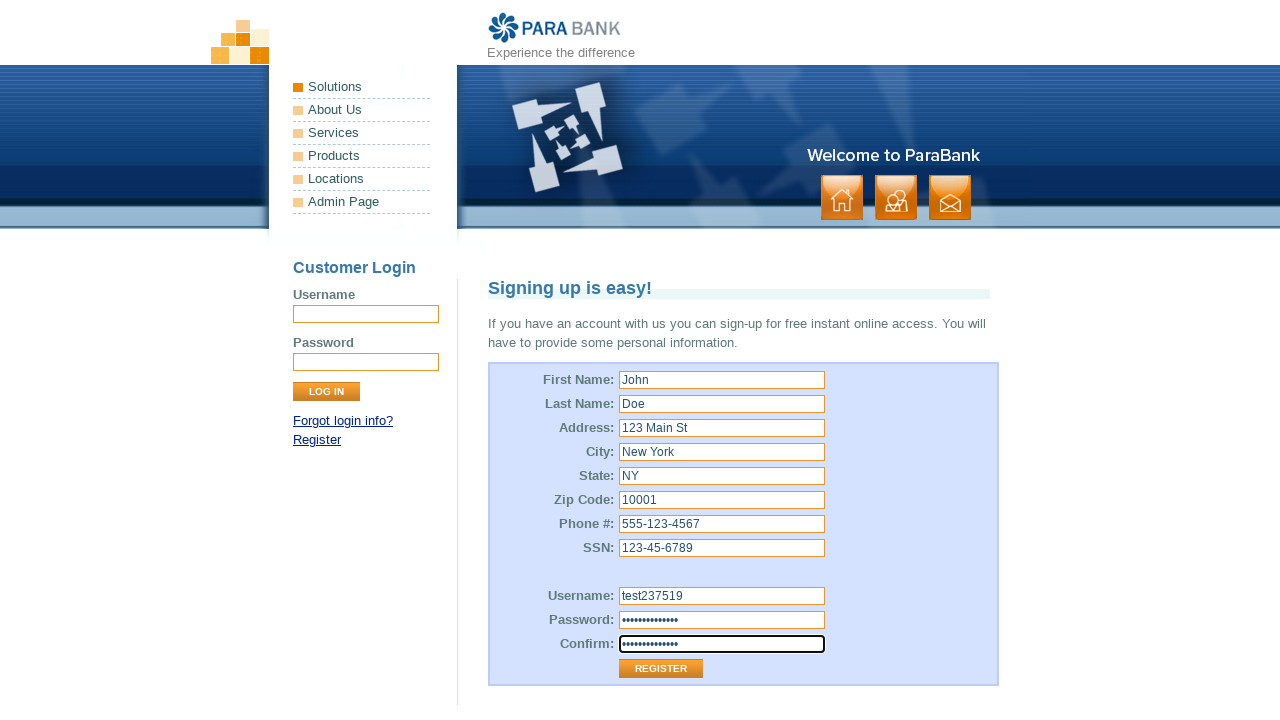

Located Register button
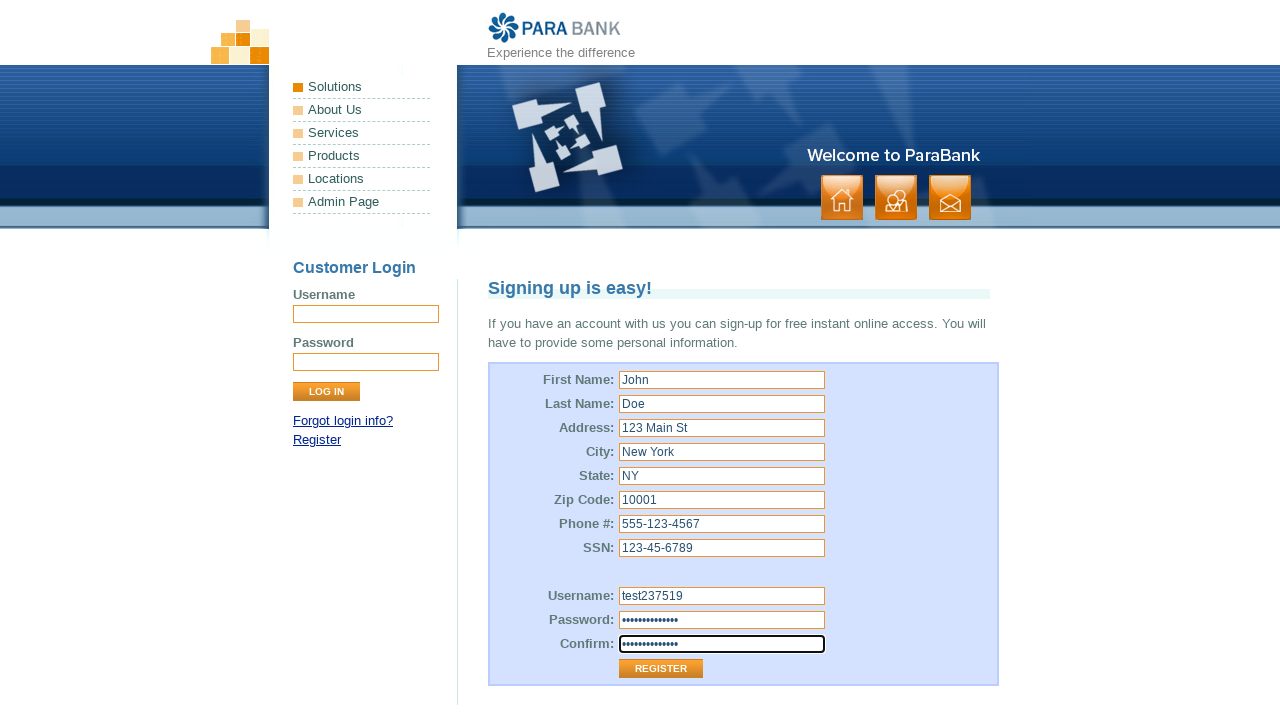

Clicked Register button to submit form at (661, 669) on input[value="Register"]
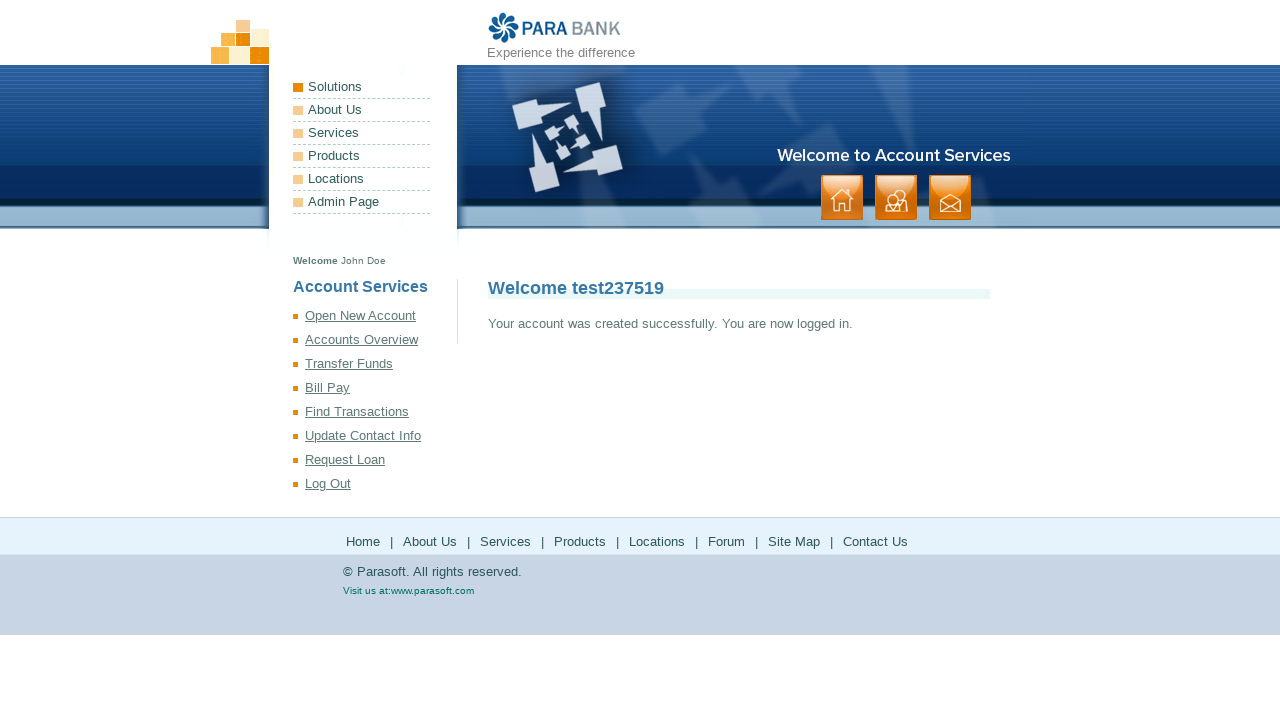

Registration submission completed - page loaded
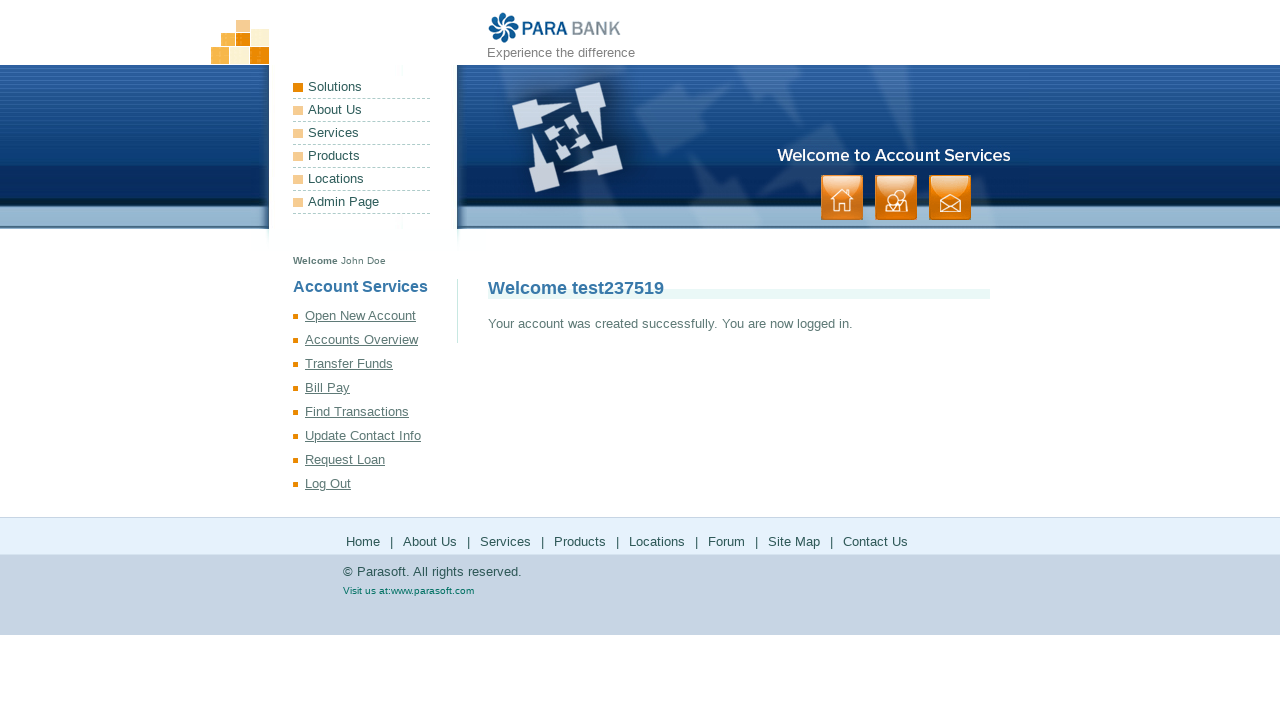

Welcome title heading became visible
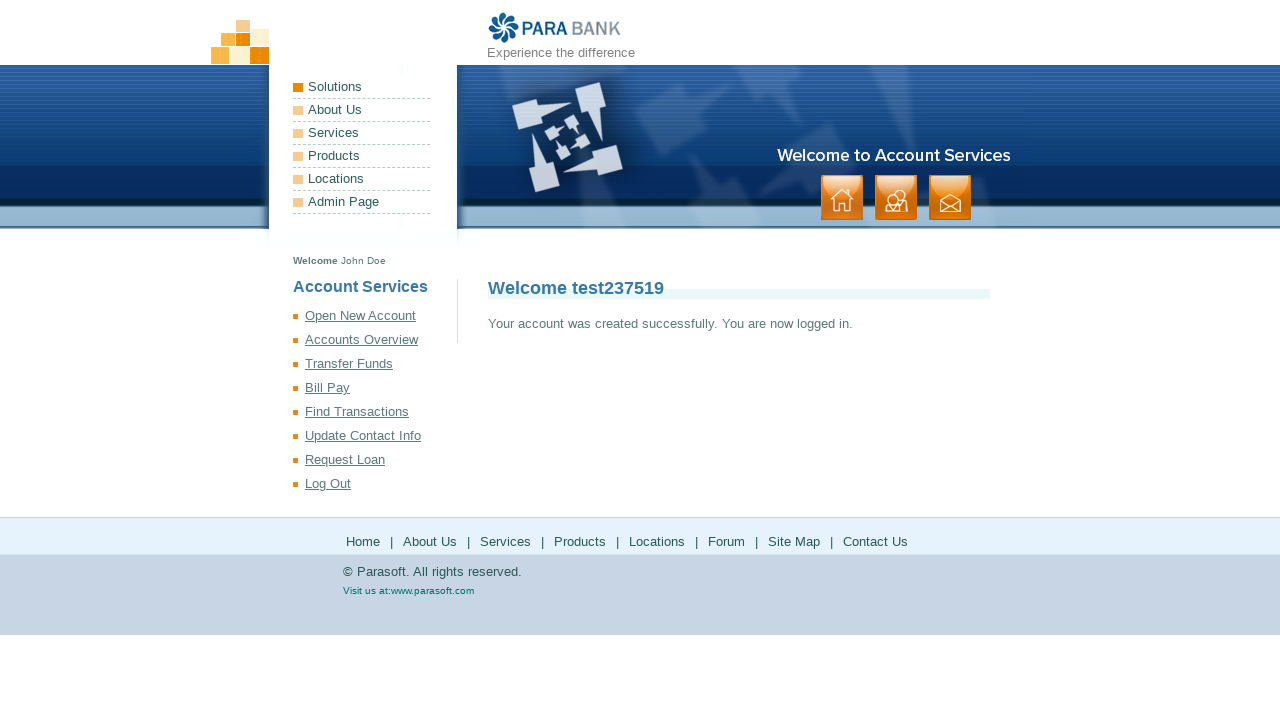

Success confirmation message appeared - account created successfully
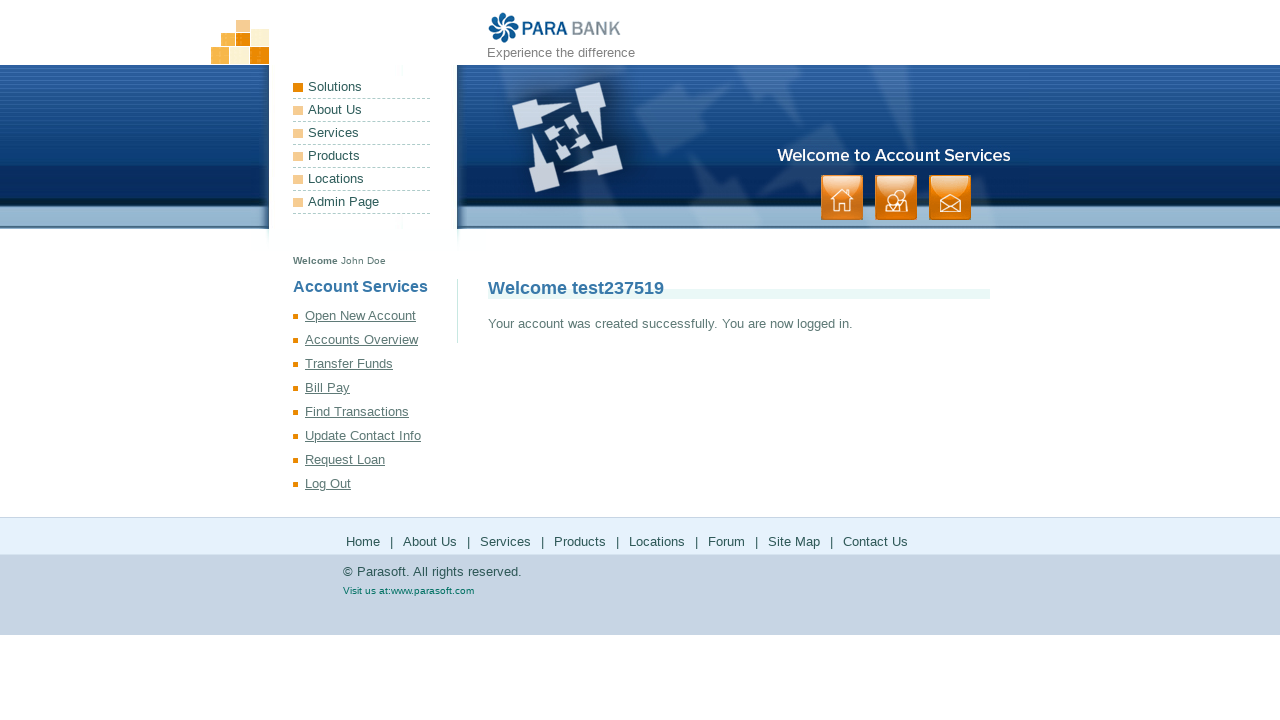

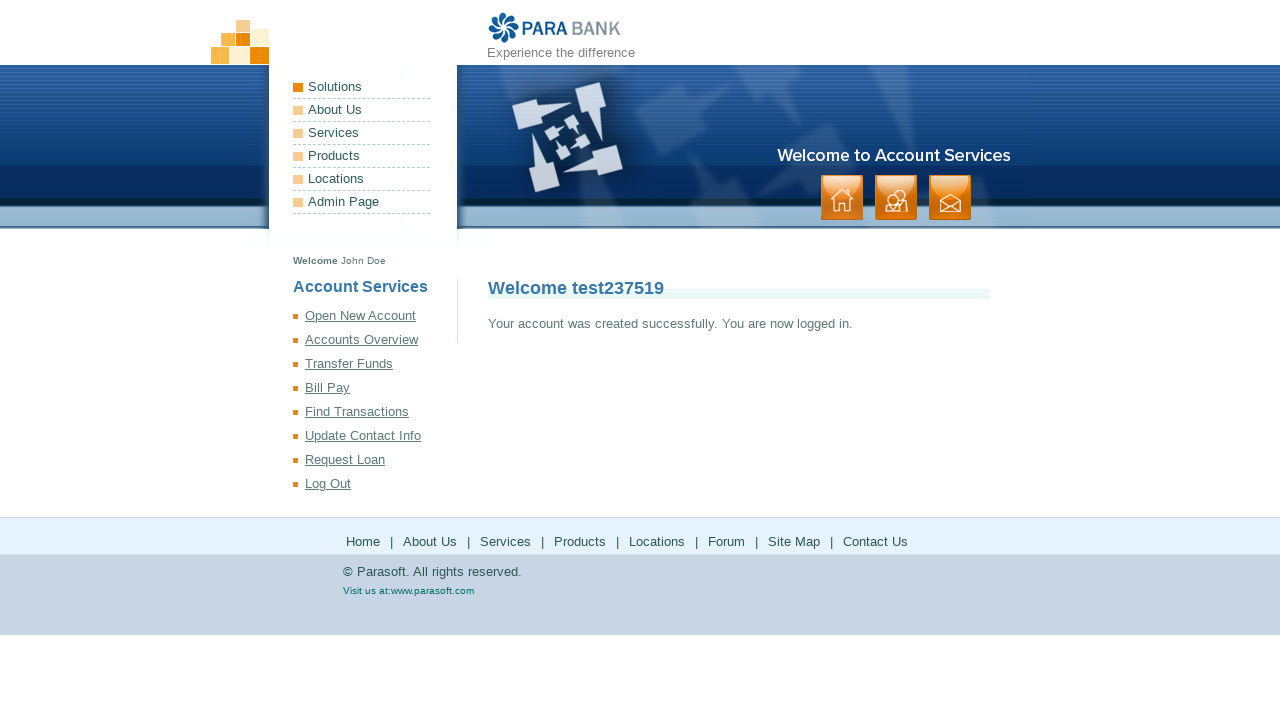